Tests the WebdriverIO API documentation page by navigating to the API tab, verifying page elements, and testing search functionality with text input and clearing

Starting URL: https://webdriver.io

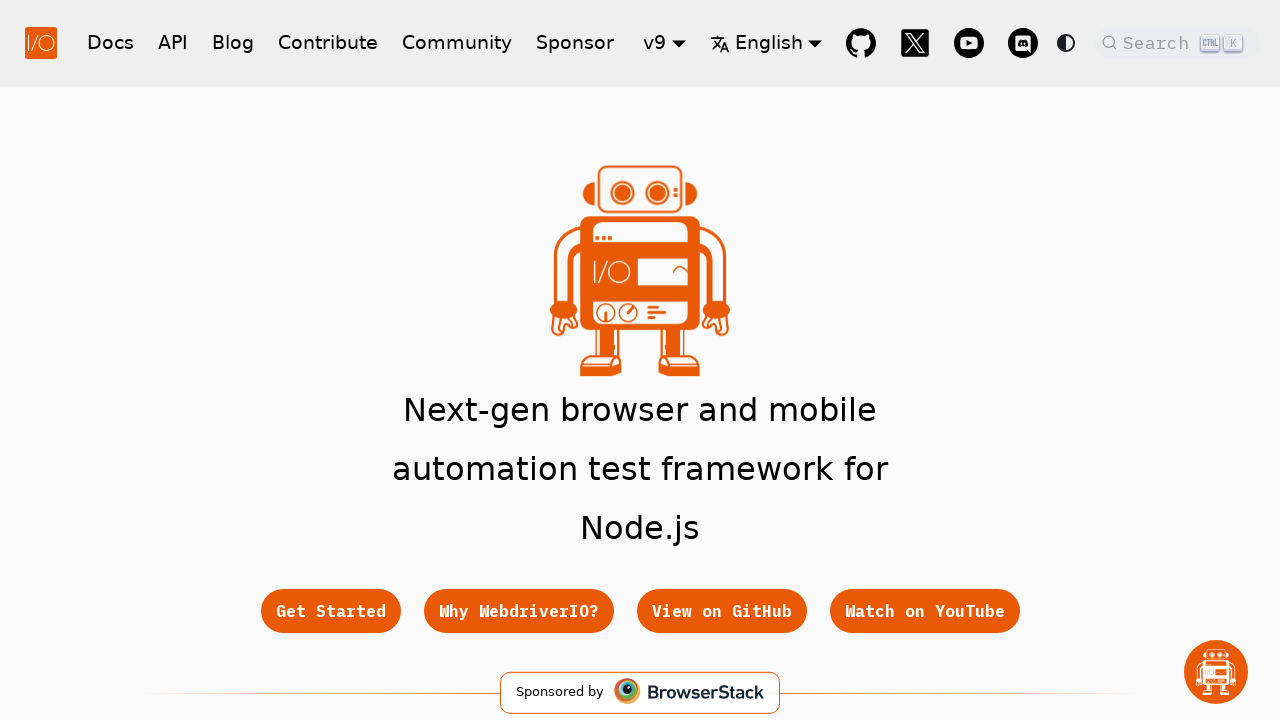

Clicked on API tab in navigation at (173, 42) on a[href='/docs/api']
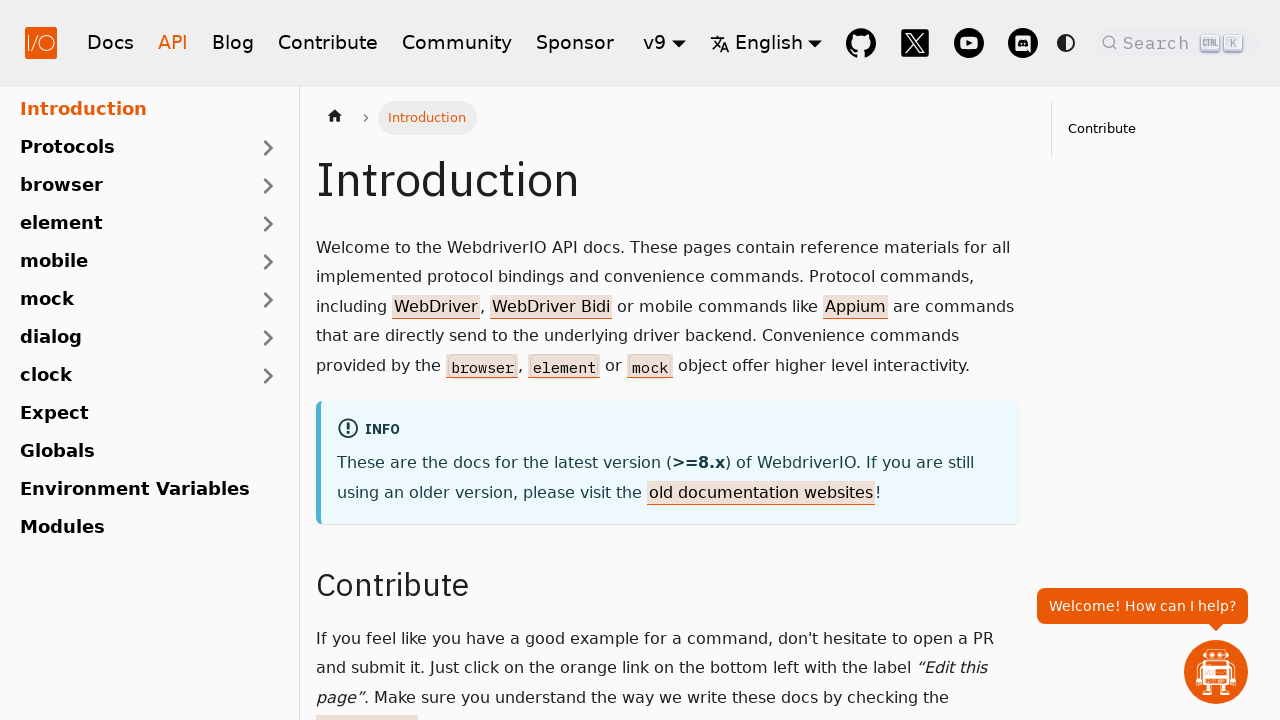

API page loaded and URL verified
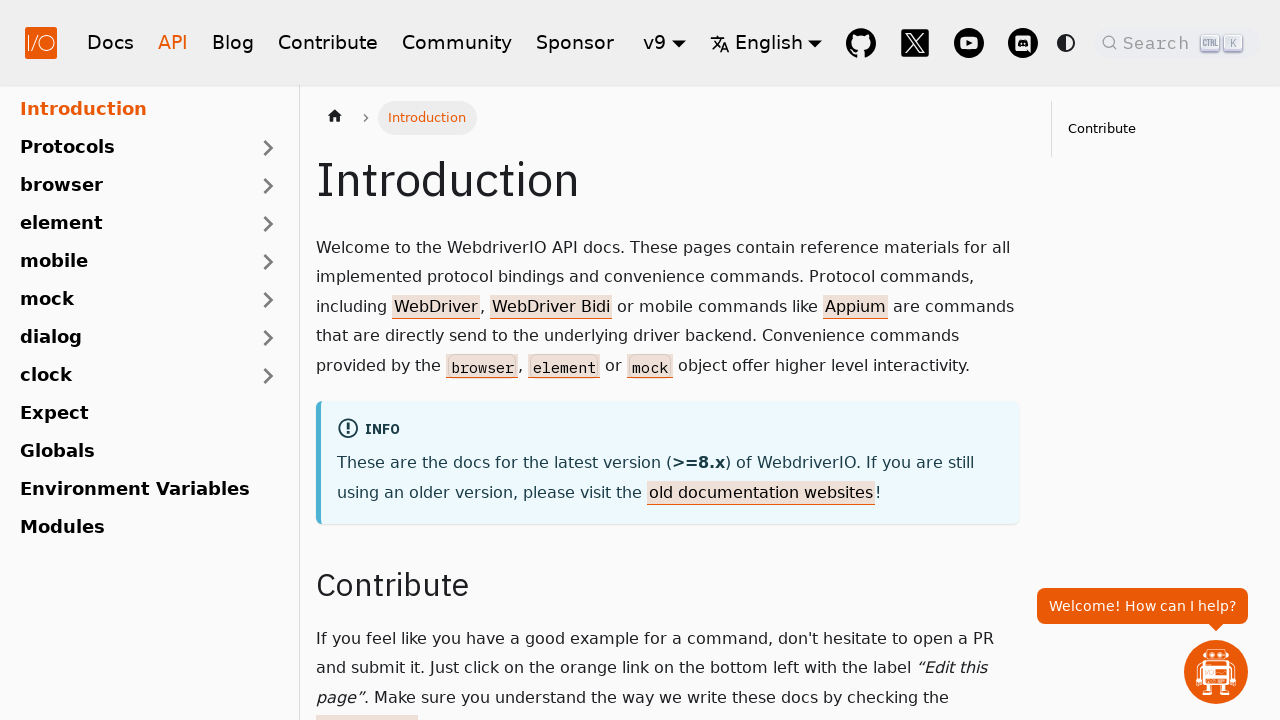

Introduction title verified on API page
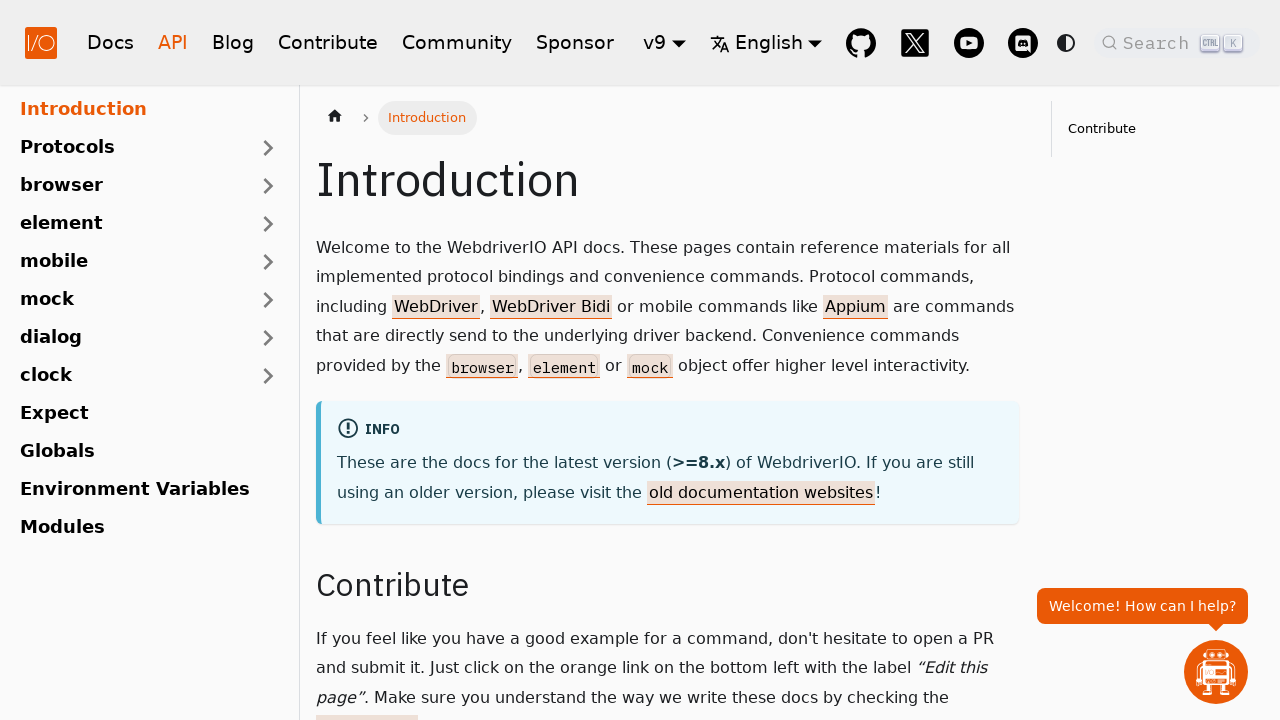

Clicked on search button to open search popup at (1177, 42) on button.DocSearch
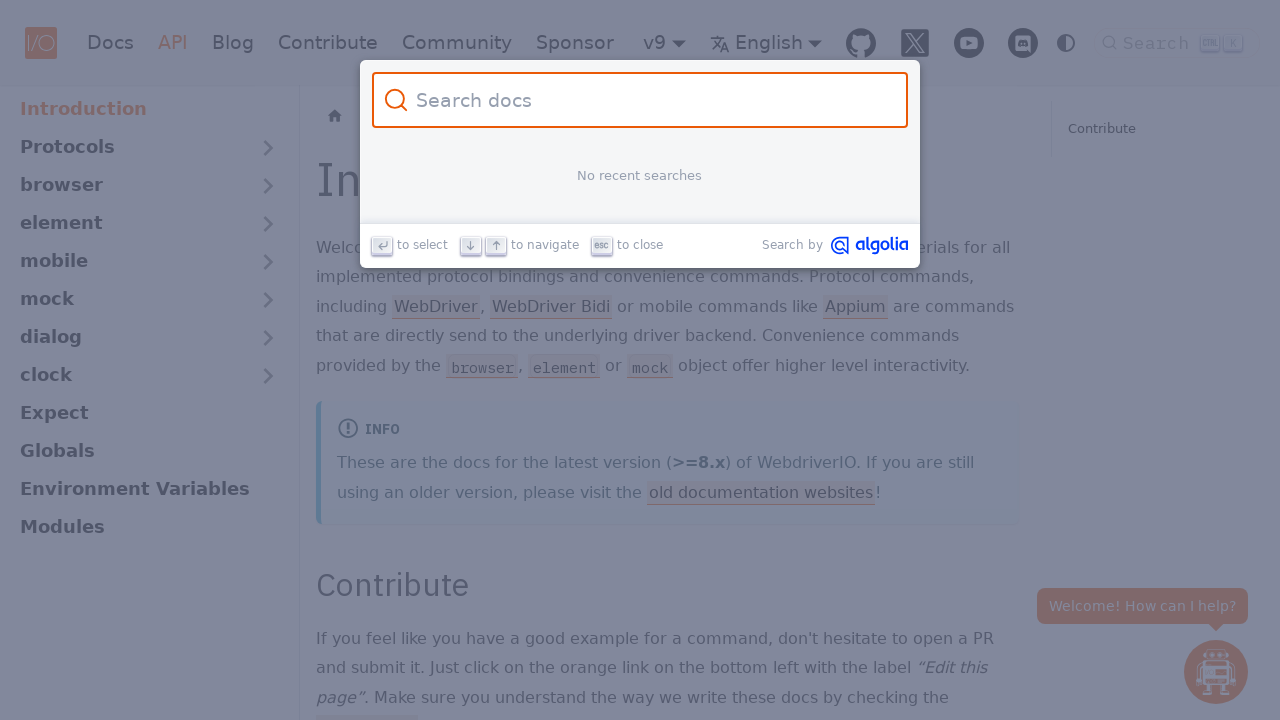

Typed search query 'all is done' in search field on input.DocSearch-Input
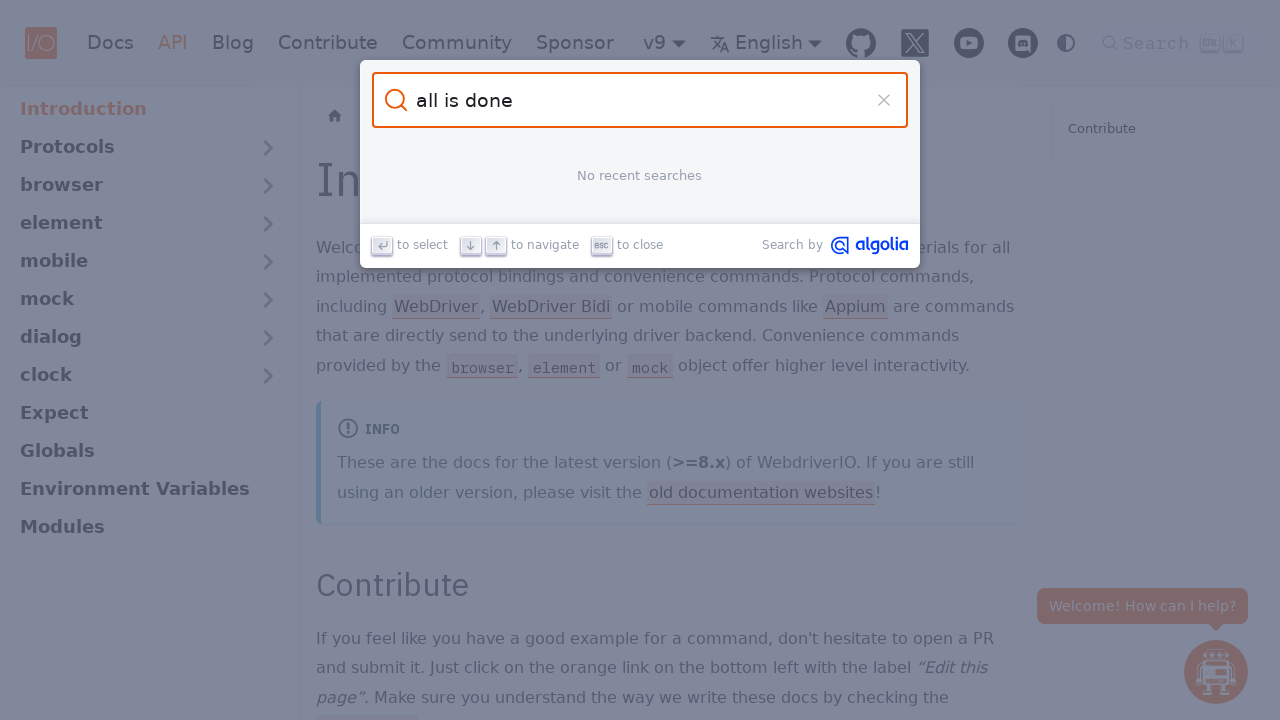

Cleared the search field on input.DocSearch-Input
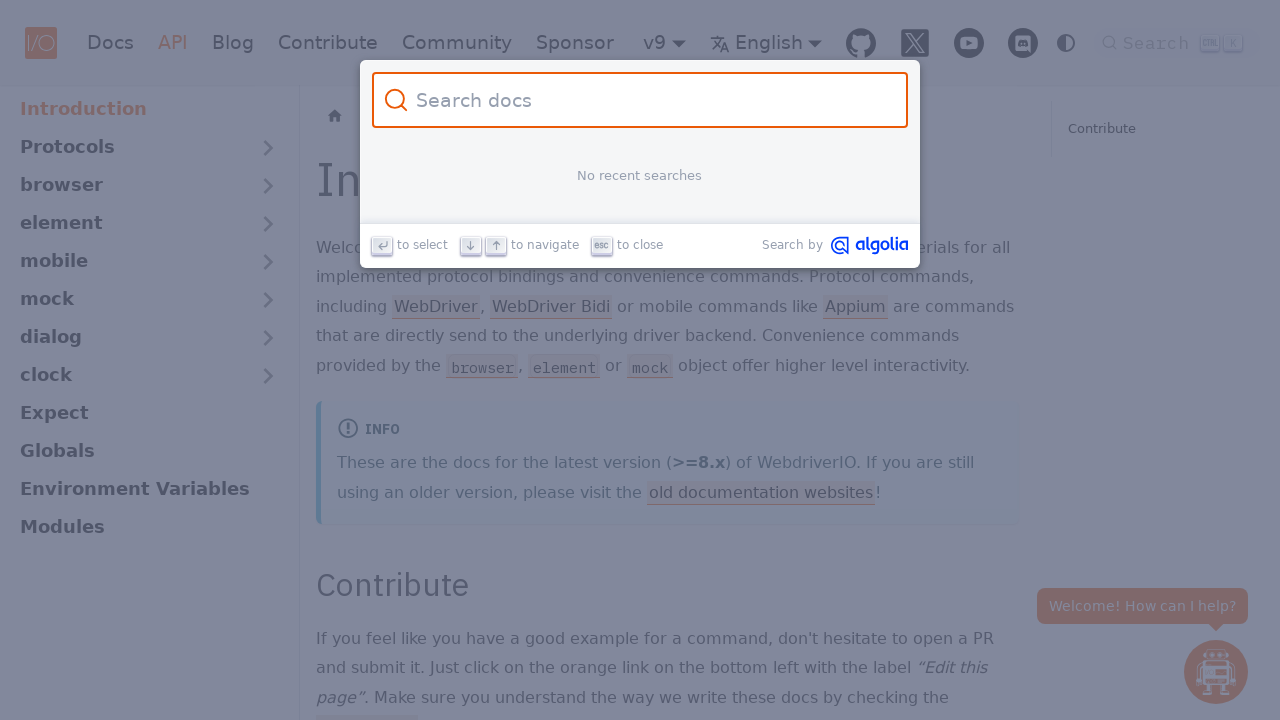

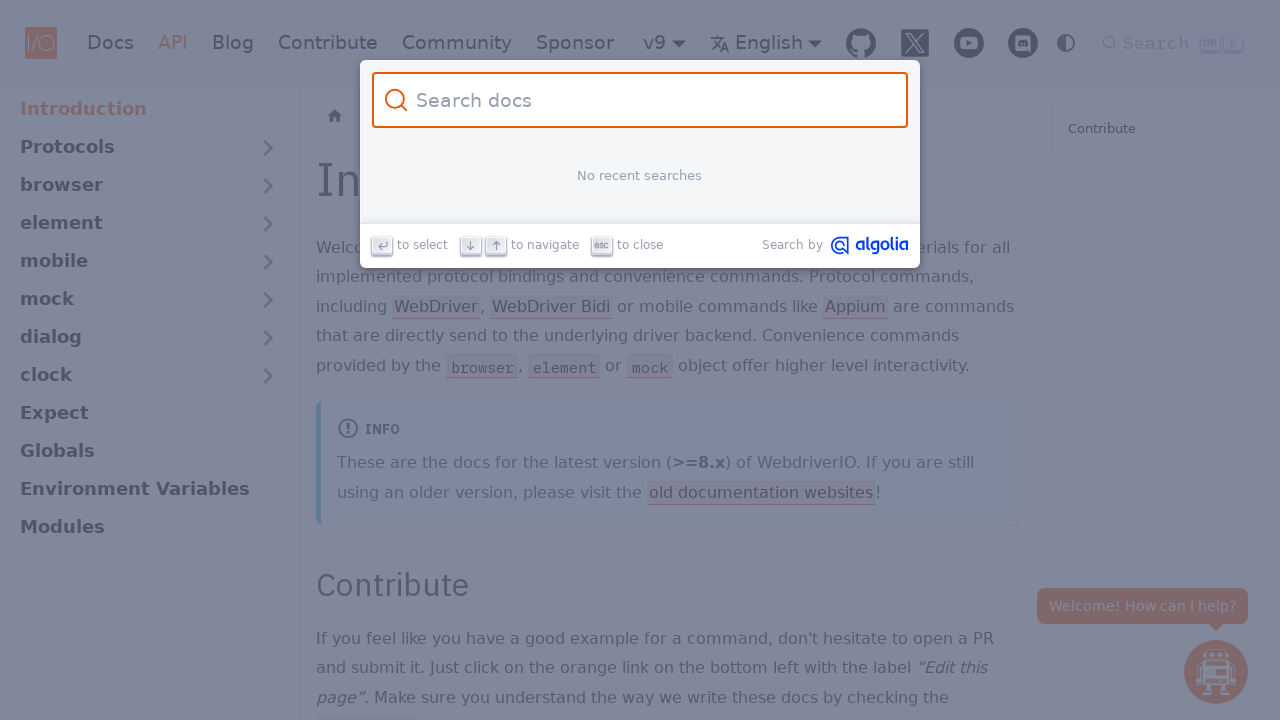